Tests passenger selection dropdown by clicking to increase the number of adult passengers and verifying the selection

Starting URL: https://rahulshettyacademy.com/dropdownsPractise/

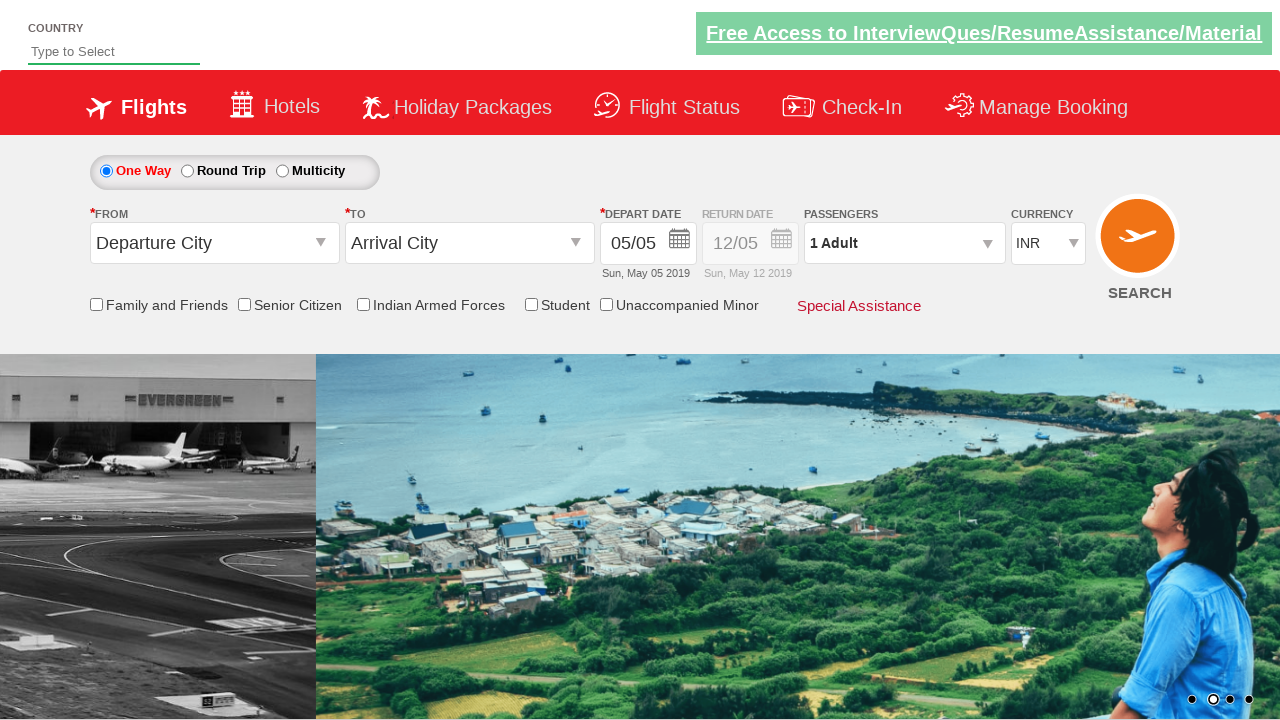

Clicked passenger info dropdown to open it at (904, 243) on #divpaxinfo
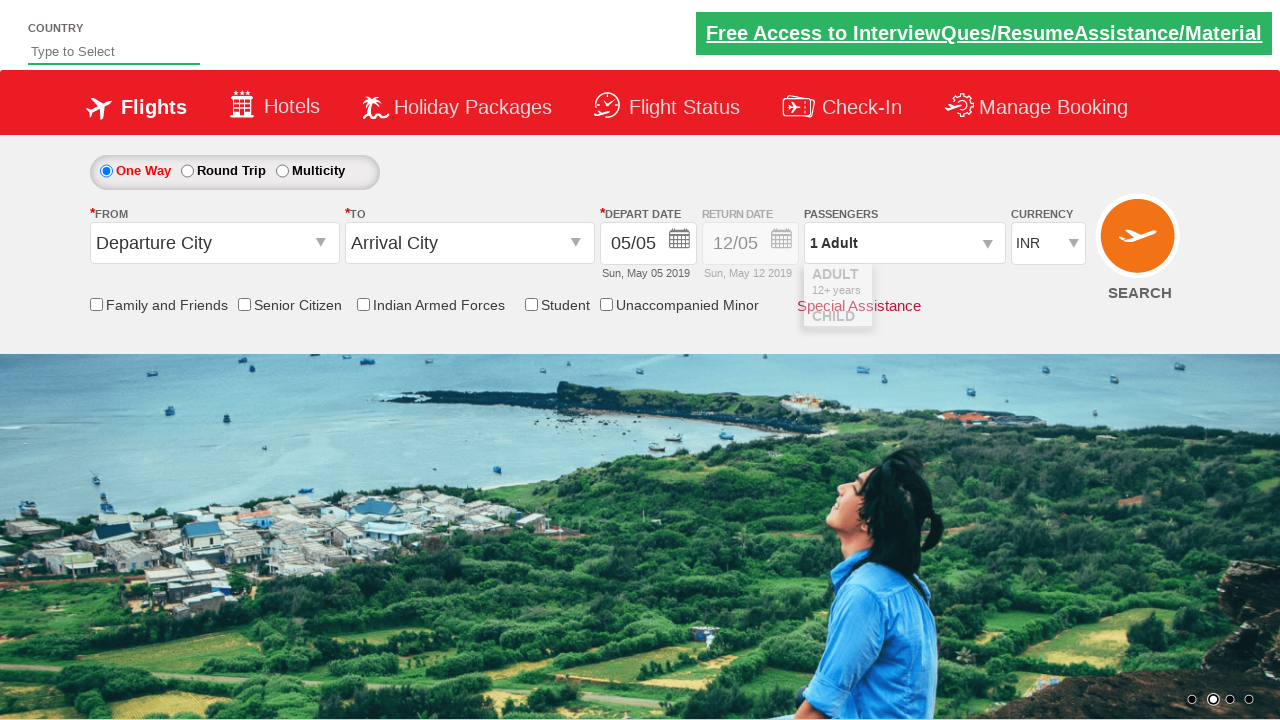

Waited 2 seconds for dropdown to become visible
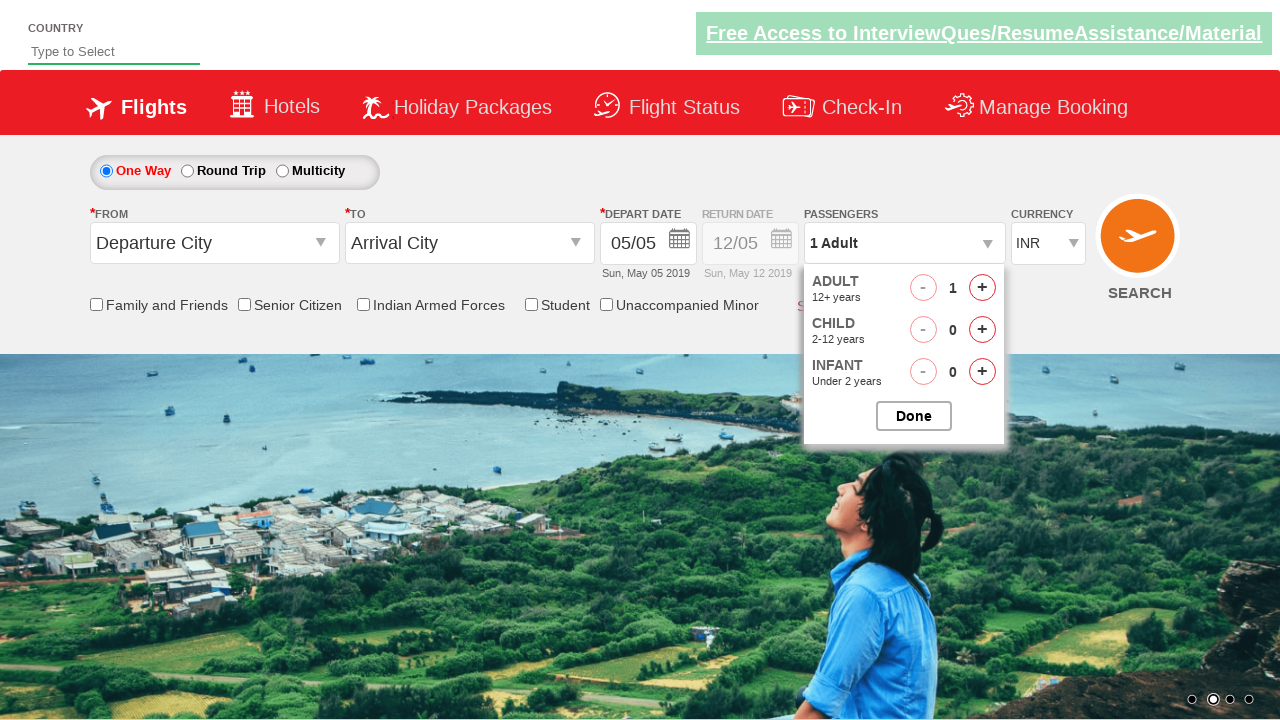

Clicked plus button to add first adult passenger at (982, 288) on #hrefIncAdt
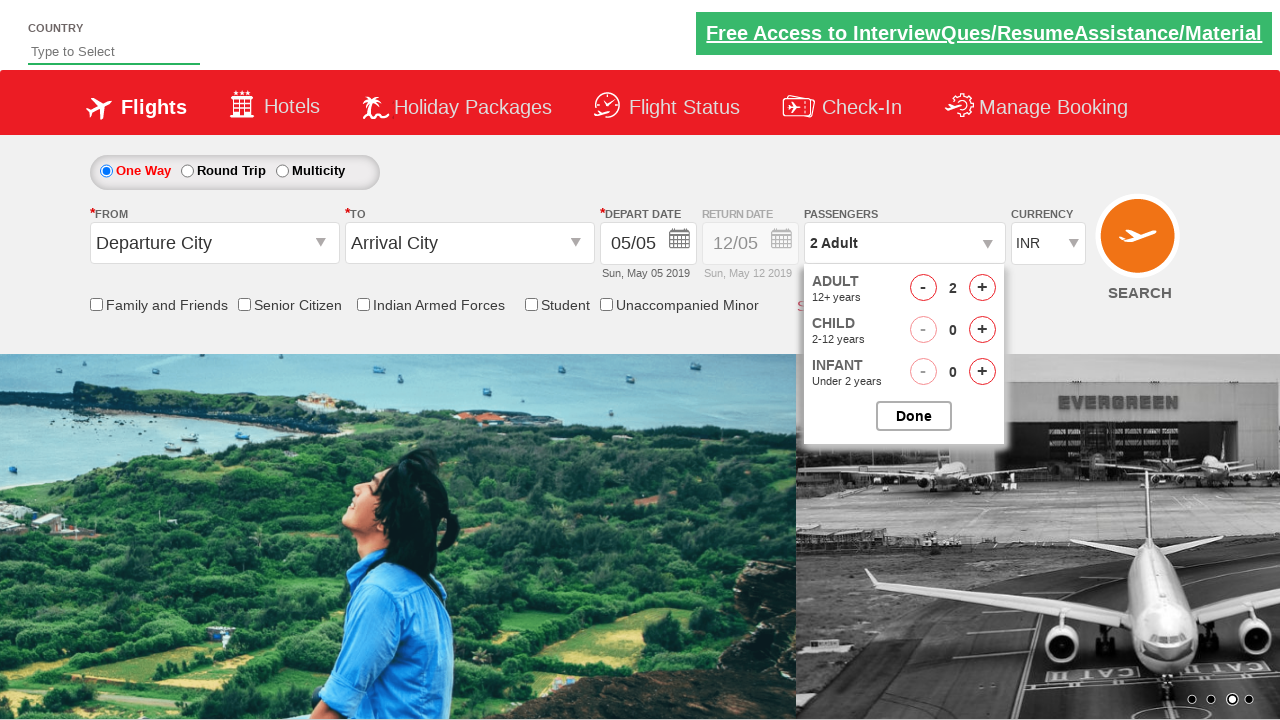

Clicked plus button to add additional adult passenger (iteration 1) at (982, 288) on #hrefIncAdt
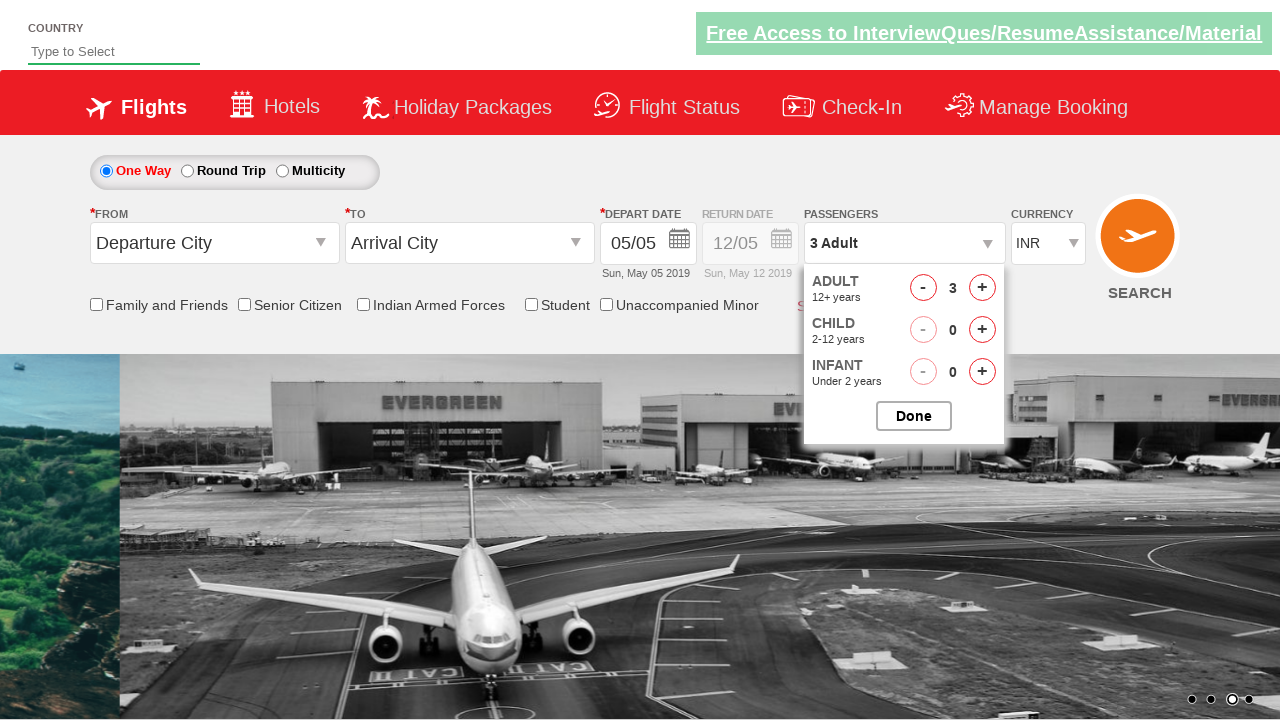

Clicked plus button to add additional adult passenger (iteration 2) at (982, 288) on #hrefIncAdt
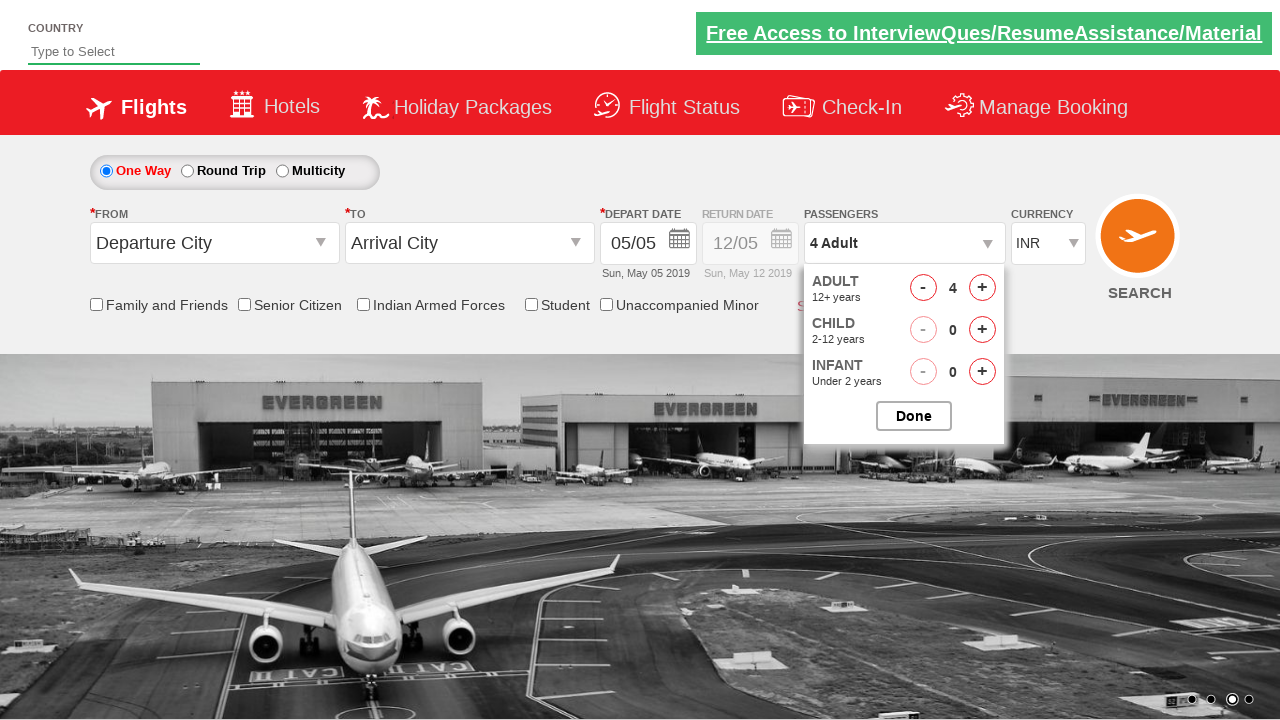

Waited 2 seconds before closing dropdown
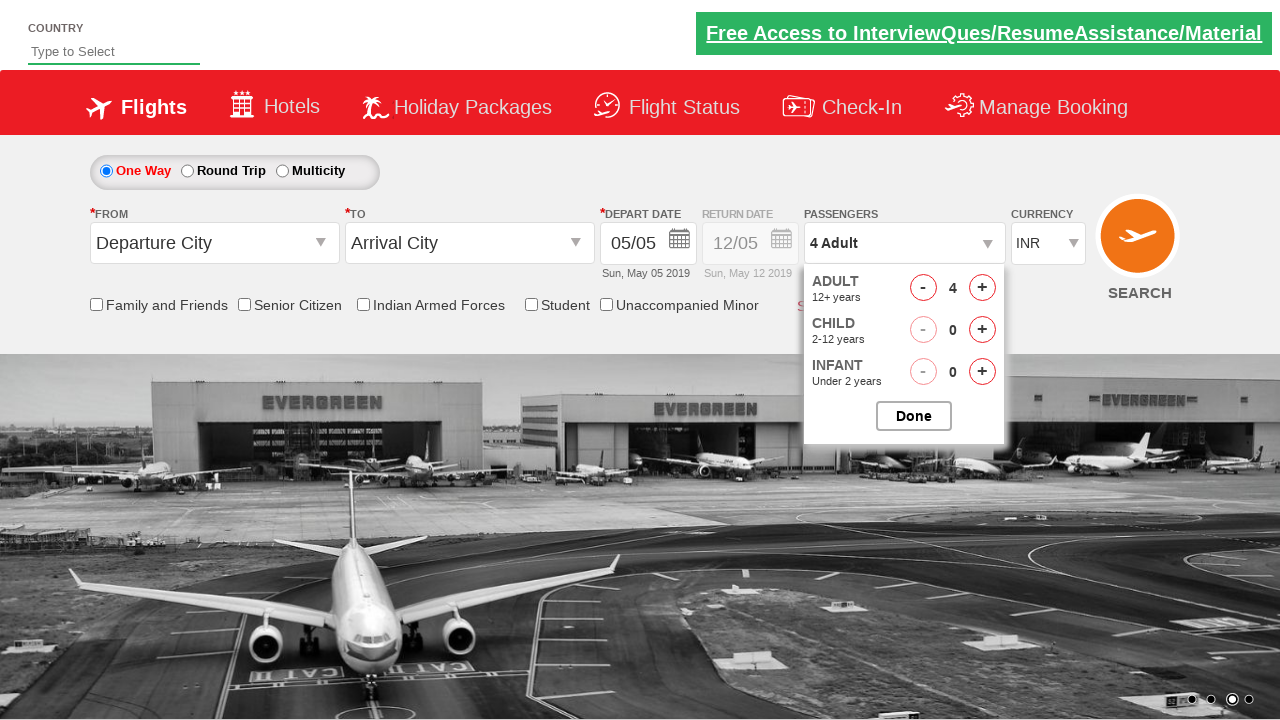

Clicked done button to close the passenger dropdown at (914, 416) on #btnclosepaxoption
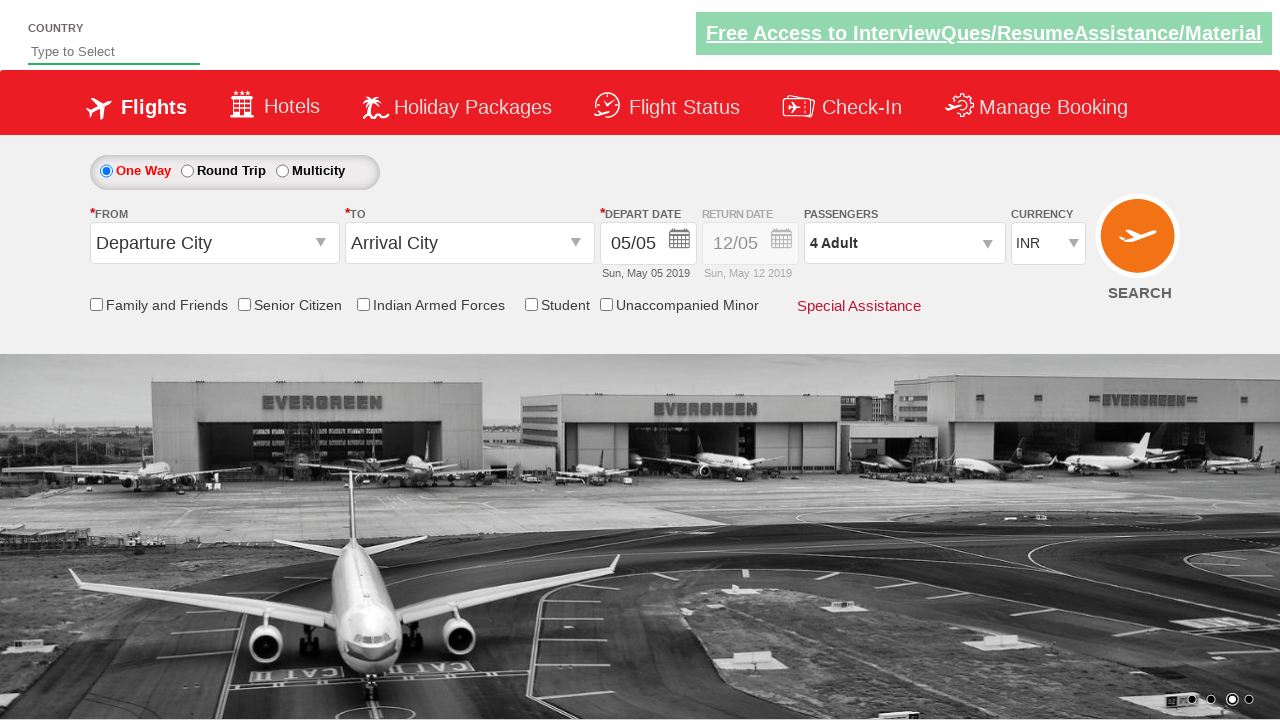

Verified passenger count text is displayed
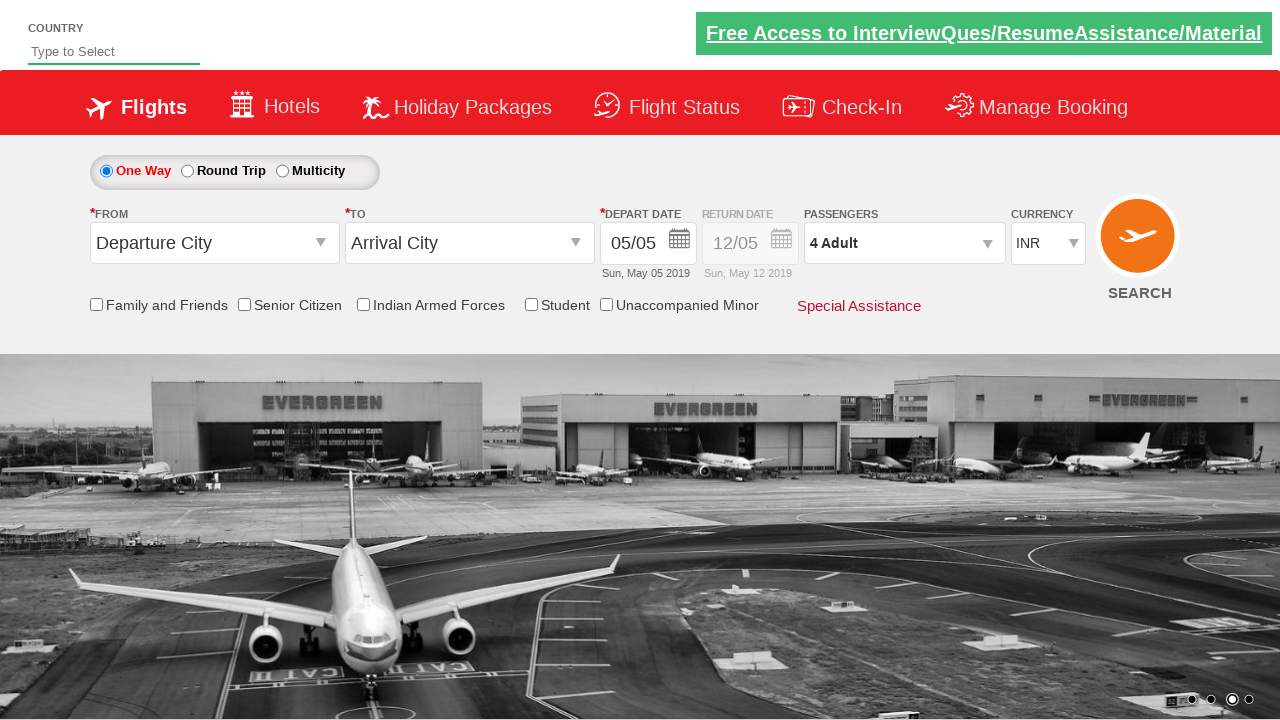

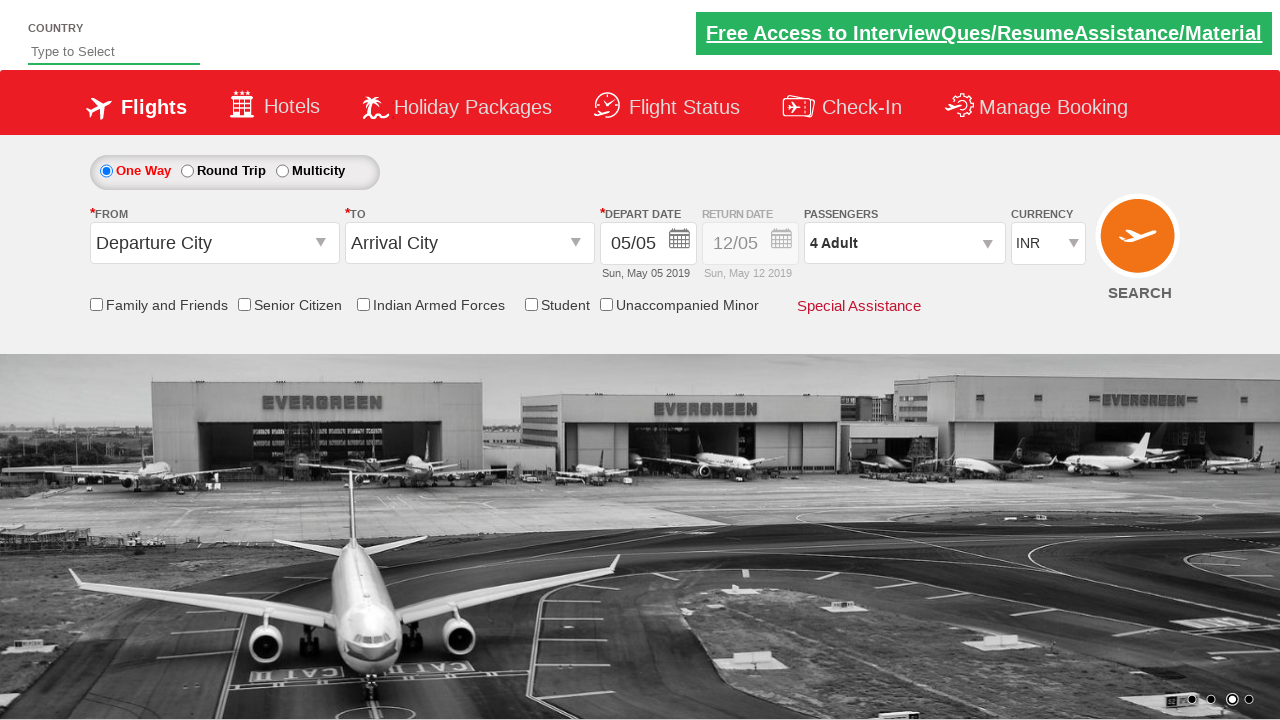